Verifies that clicking the Locations link in the navbar navigates to the Solutions page

Starting URL: https://parabank.parasoft.com/parabank/index.htm

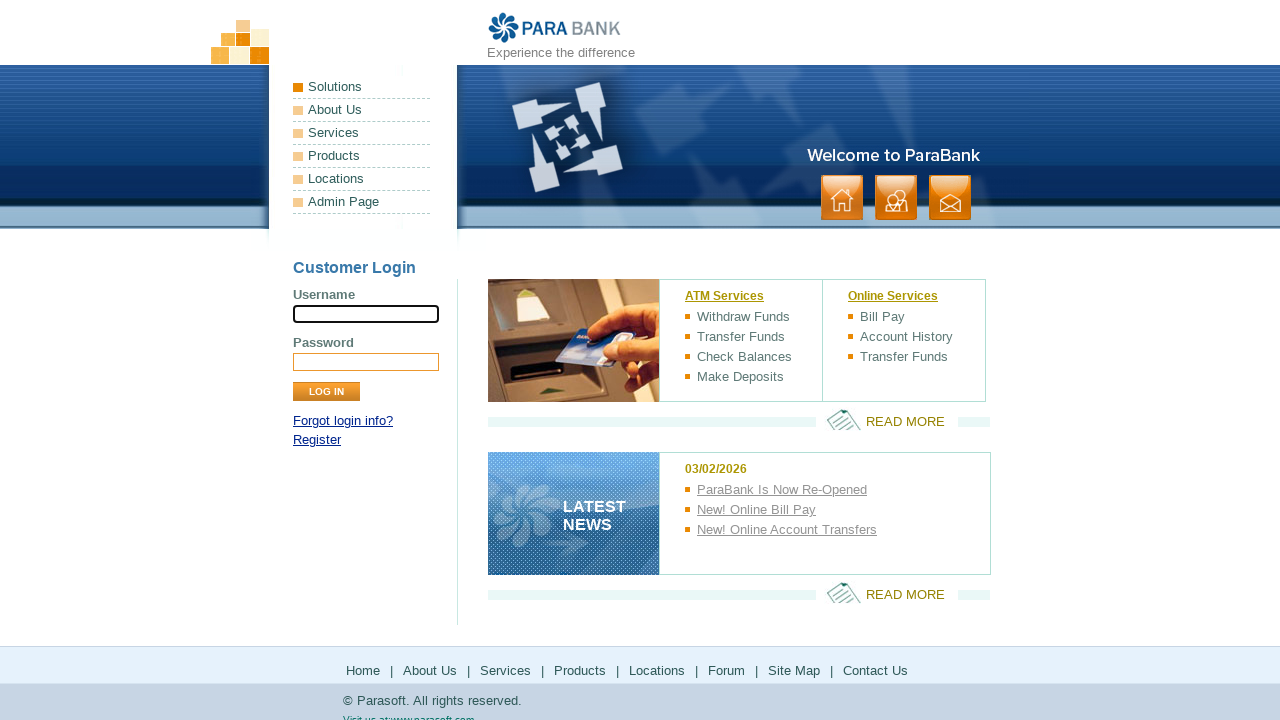

Clicked Locations link in navbar at (362, 179) on a:has-text('Locations')
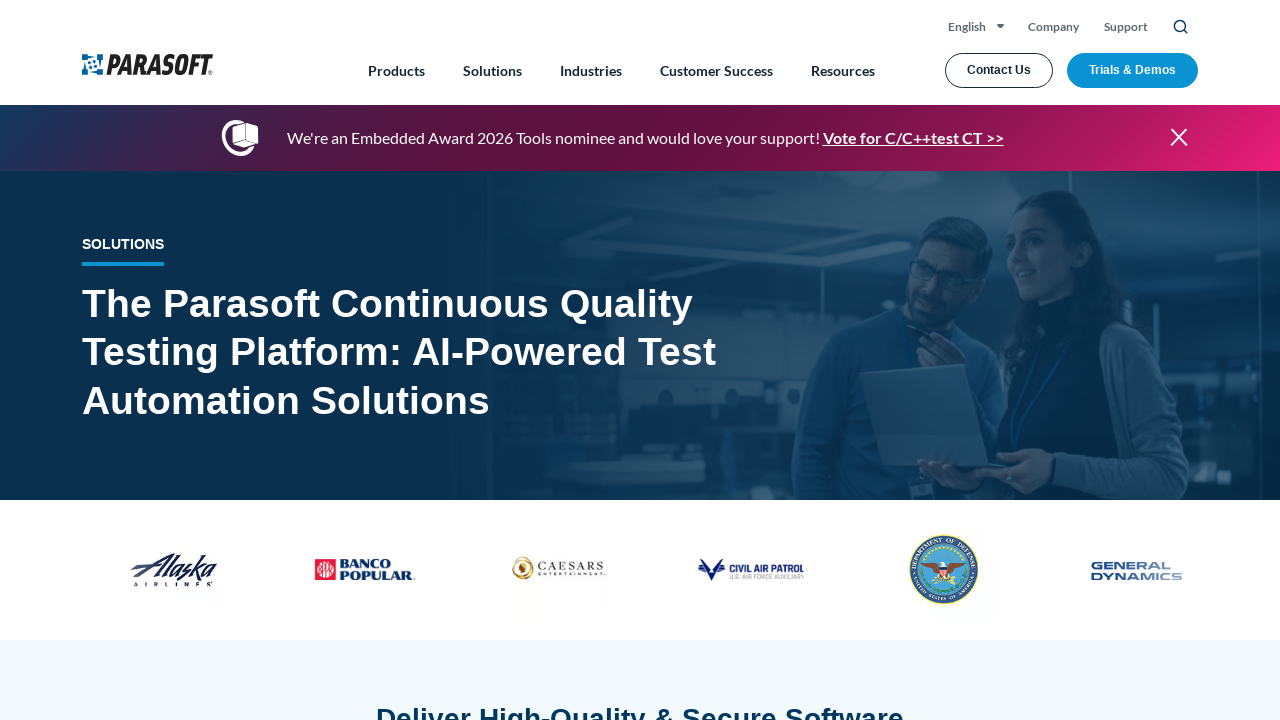

Navigation to Solutions page completed
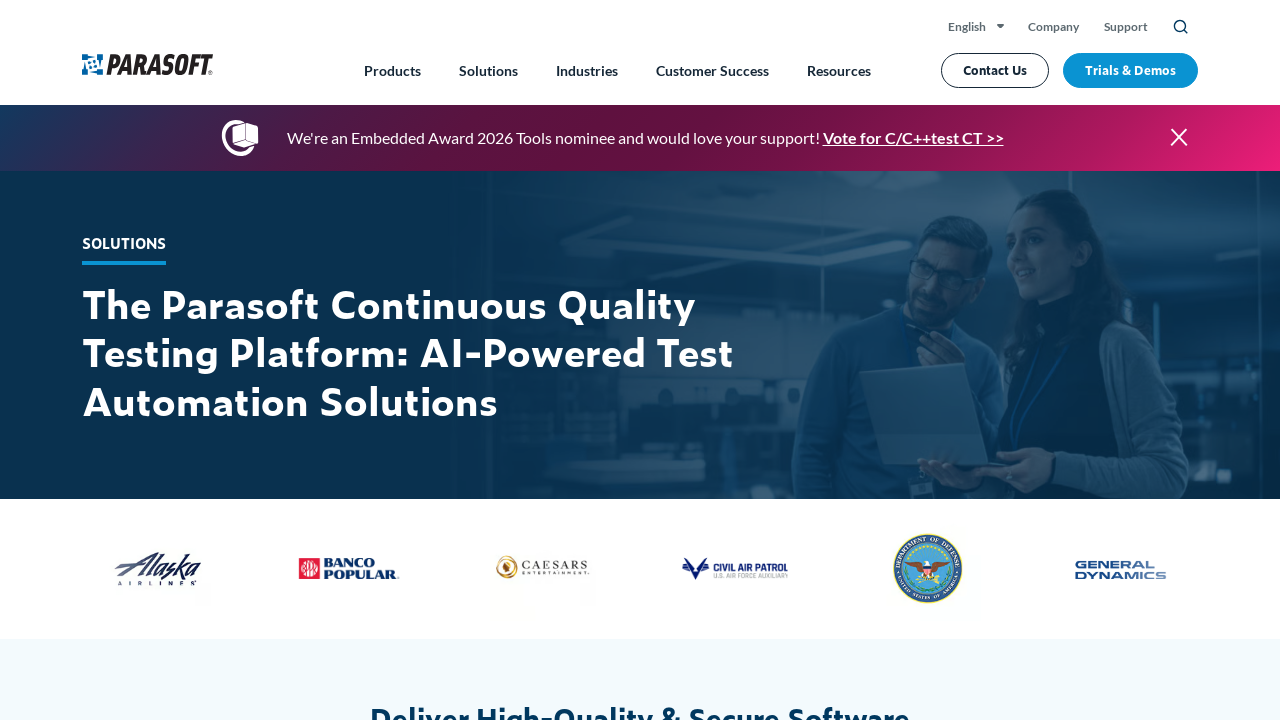

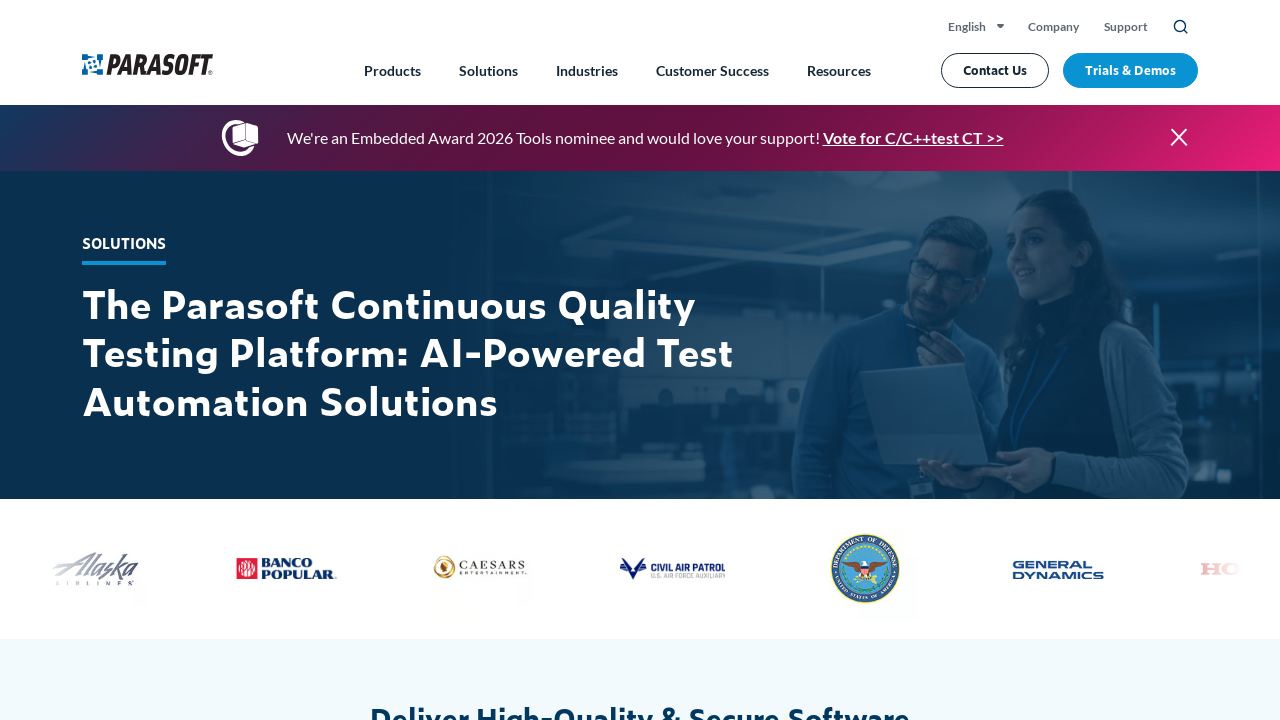